Tests checkbox toggle functionality on a practice form by clicking a hobbies checkbox twice (selecting and then deselecting it)

Starting URL: https://demoqa.com/automation-practice-form

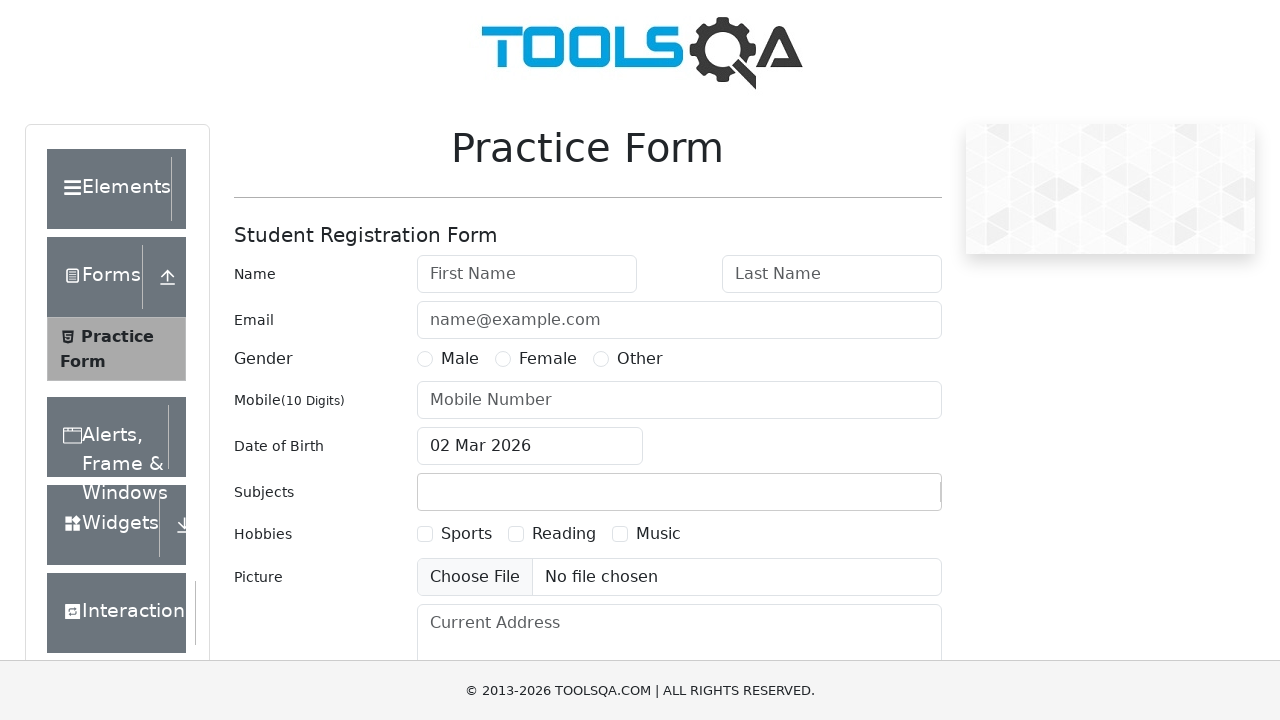

Scrolled to bottom of page to ensure checkbox visibility
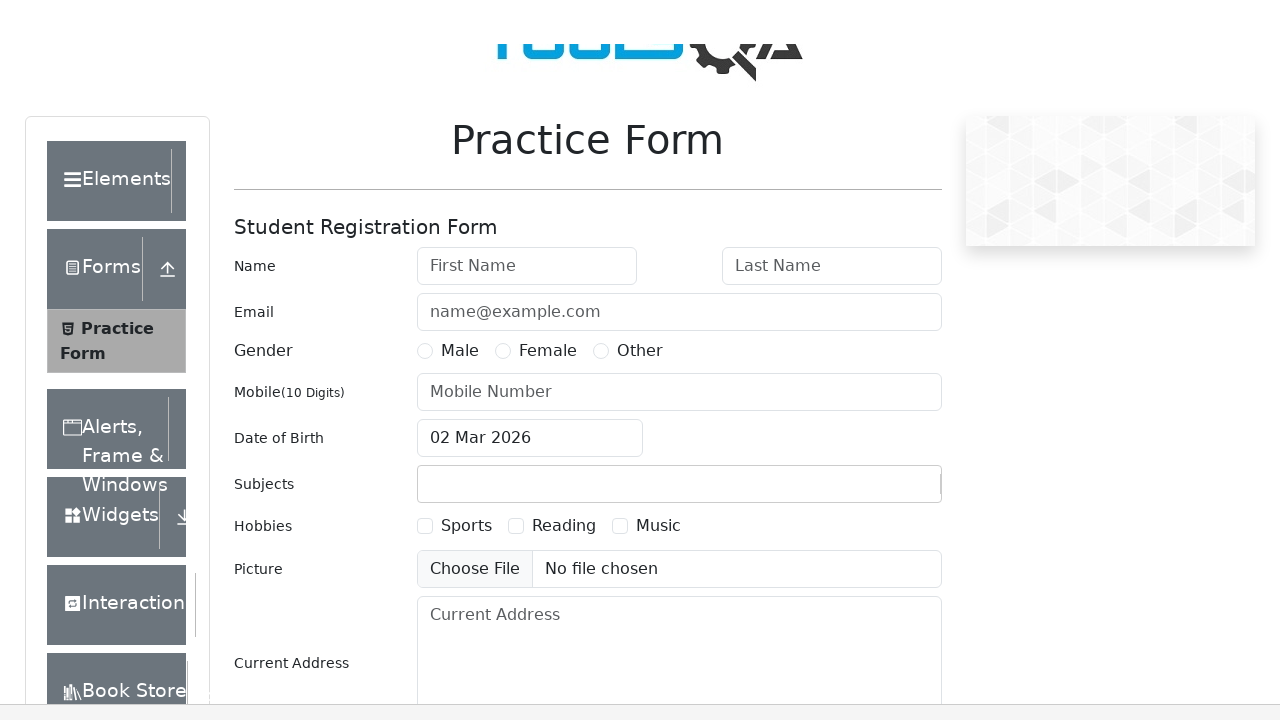

Clicked Sports hobbies checkbox to select it at (466, 206) on xpath=//*[@id="hobbiesWrapper"]/div[2]/div[1]/label
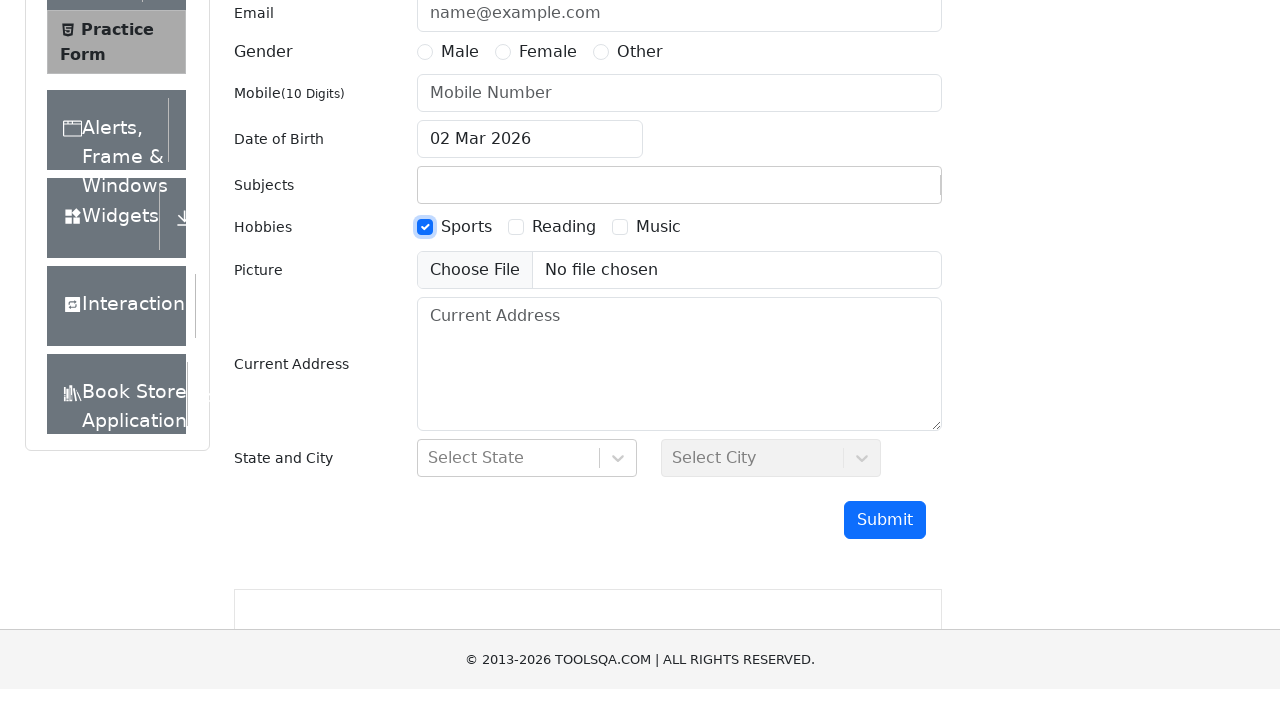

Clicked Sports hobbies checkbox again to deselect it at (466, 360) on xpath=//*[@id="hobbiesWrapper"]/div[2]/div[1]/label
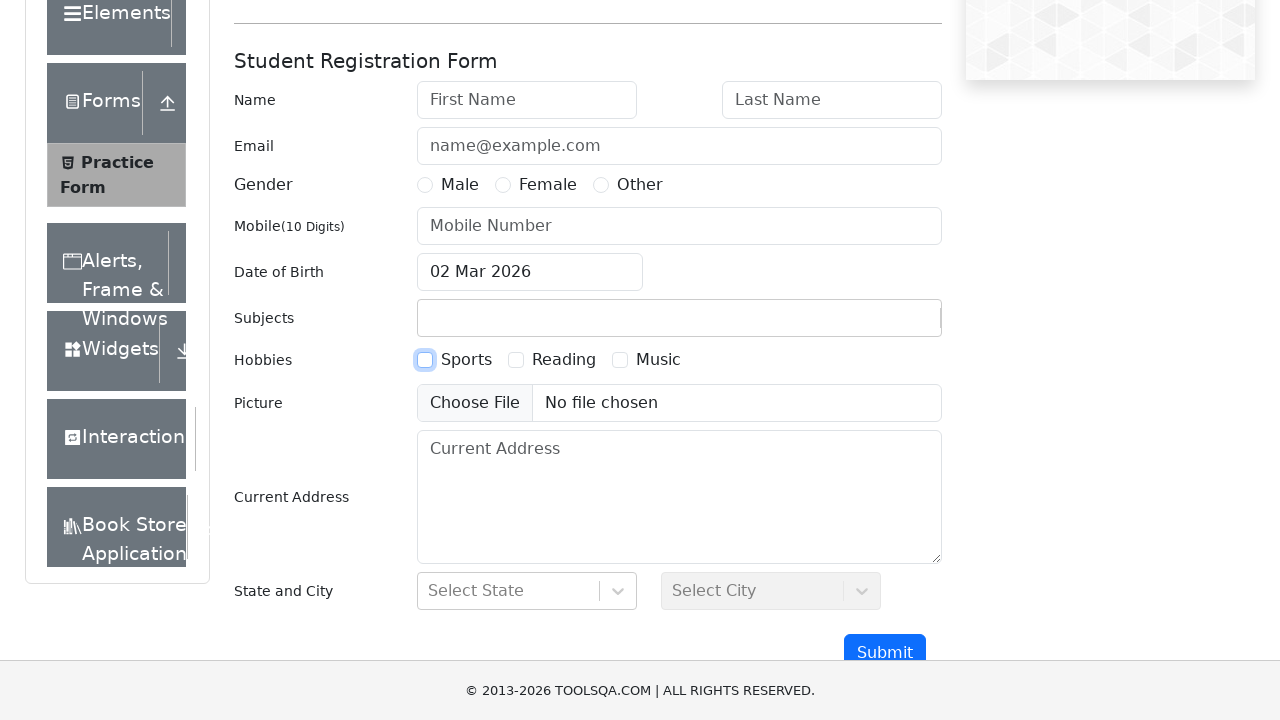

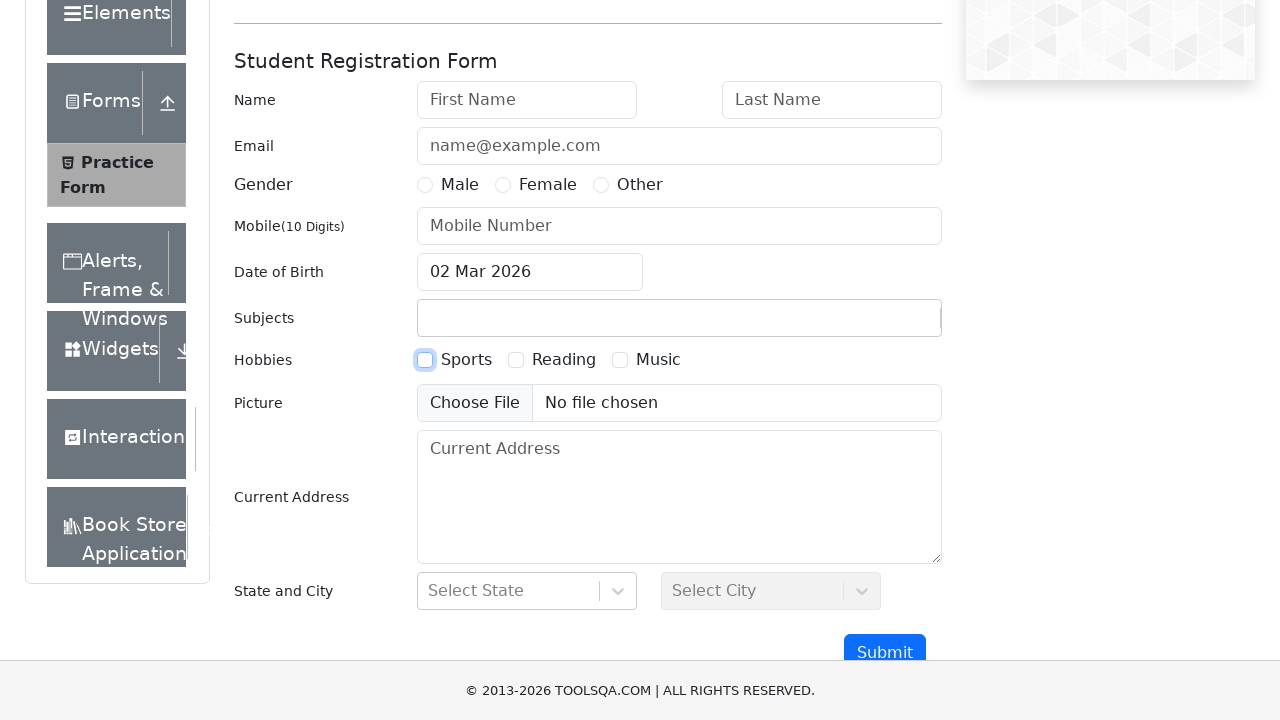